Tests page scrolling functionality by scrolling down 600 pixels and then scrolling back to the top of the page

Starting URL: https://rahulshettyacademy.com/AutomationPractice/

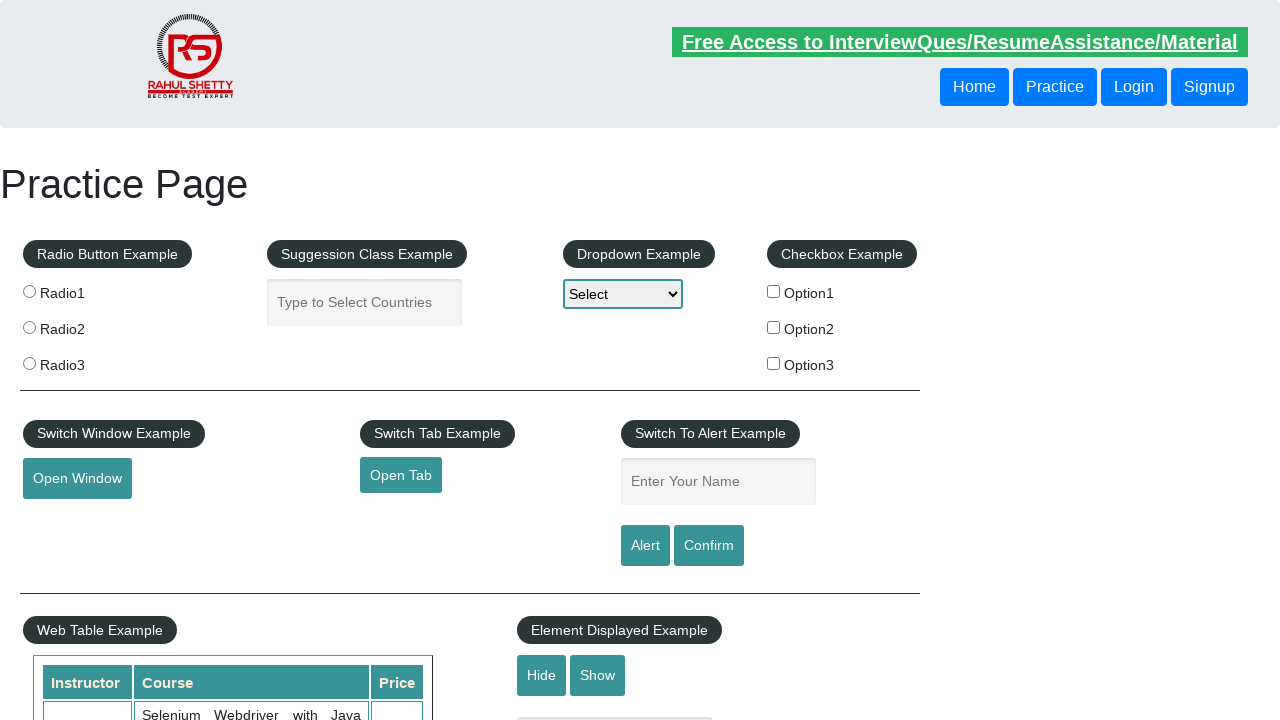

Scrolled down 600 pixels on the page
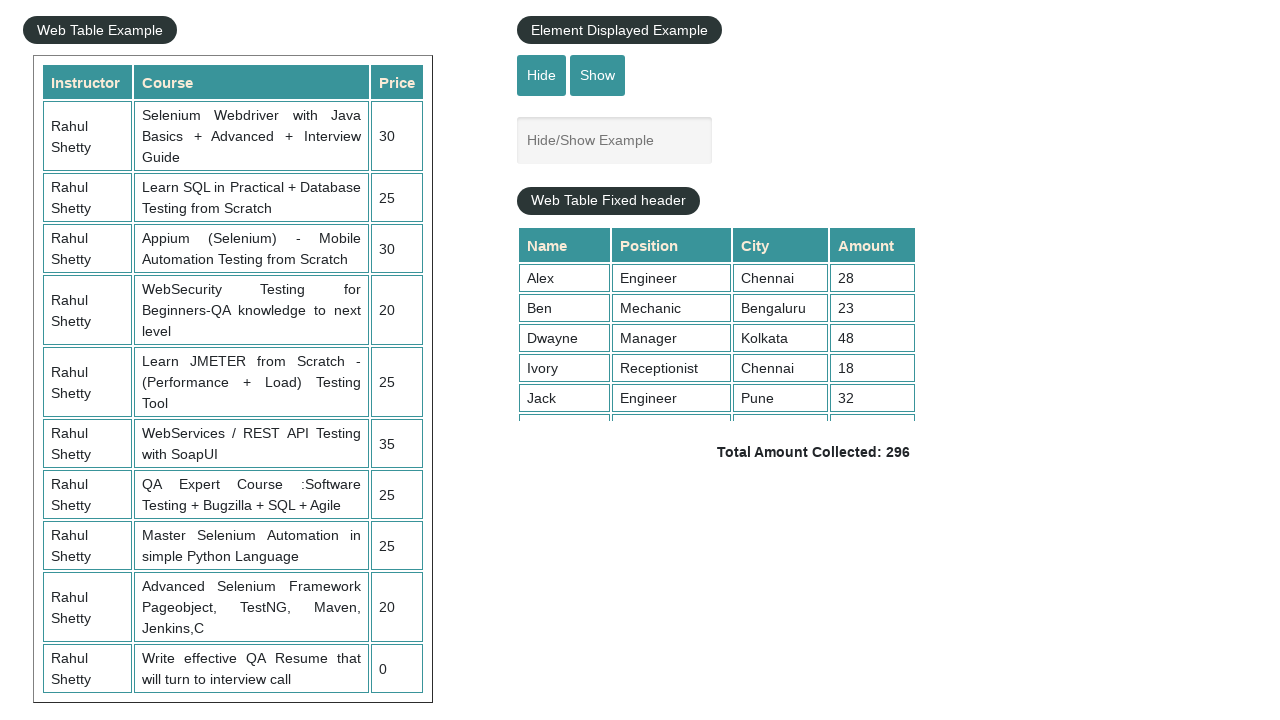

Waited 1 second for scroll animation to complete
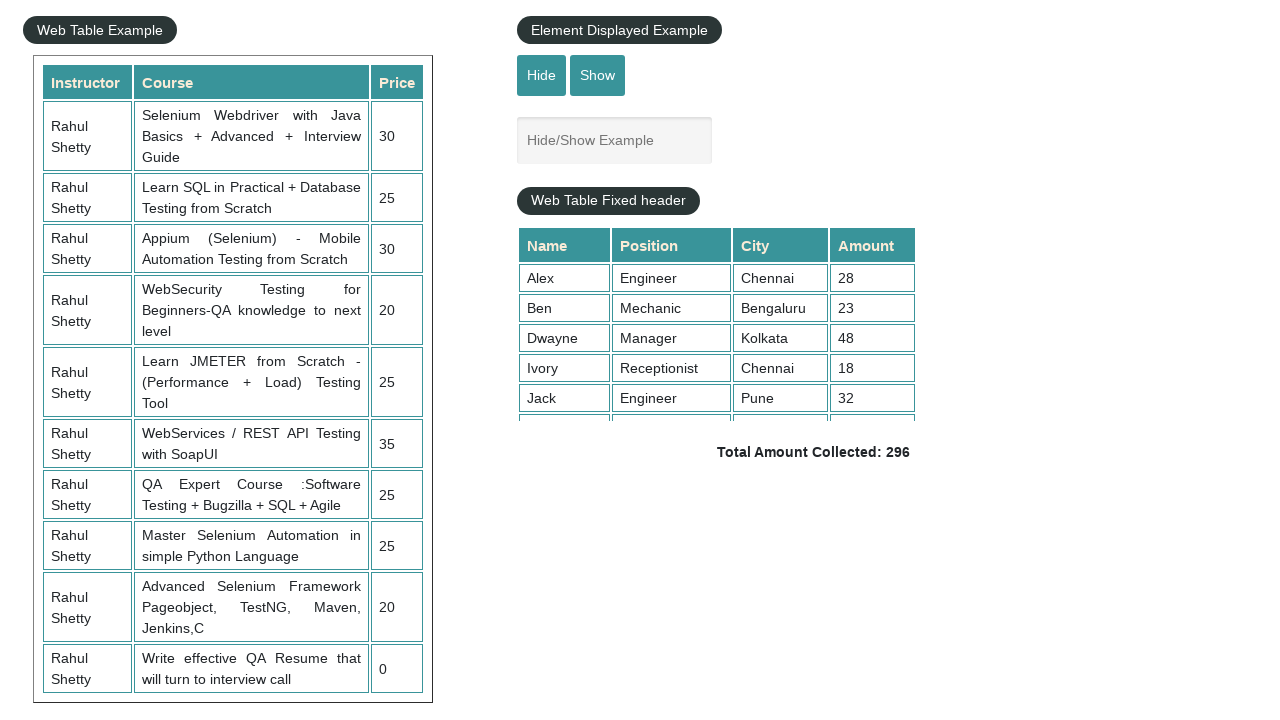

Scrolled back to the top of the page
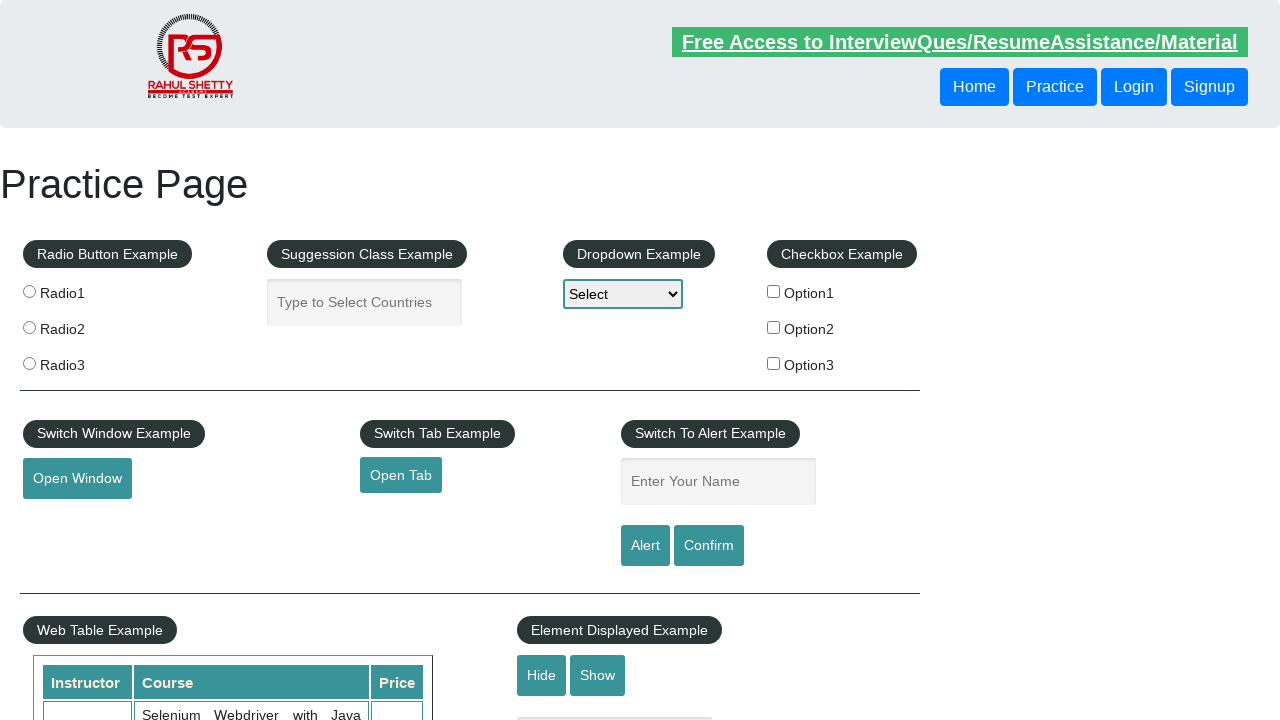

Waited 1 second for scroll animation to complete
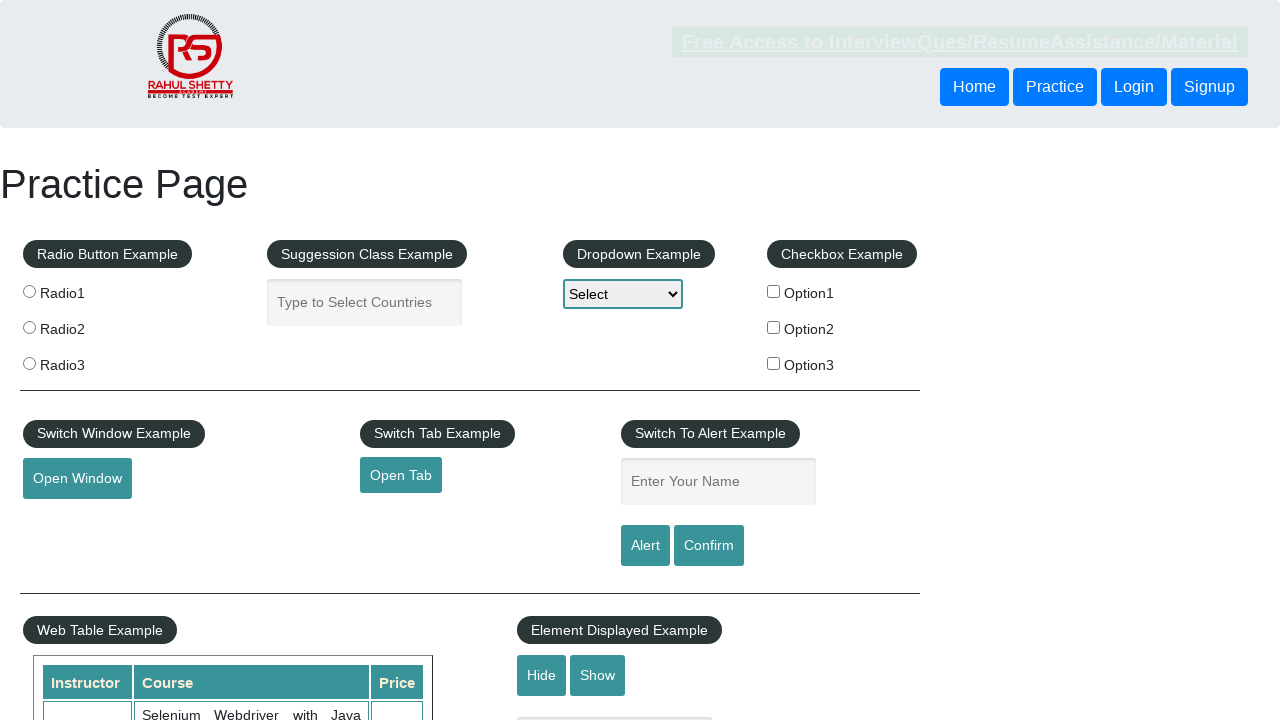

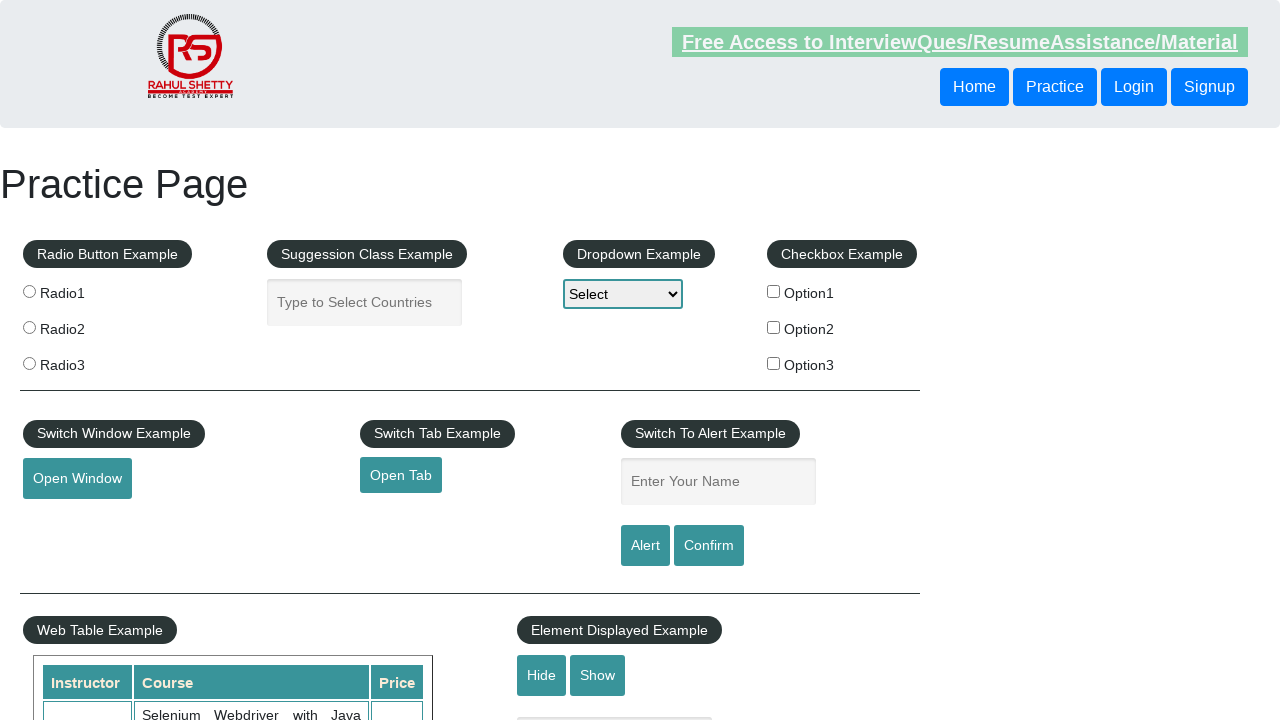